Tests iframe switching by locating a frame, switching to it, reading content, and switching back to main content

Starting URL: https://demoqa.com/frames

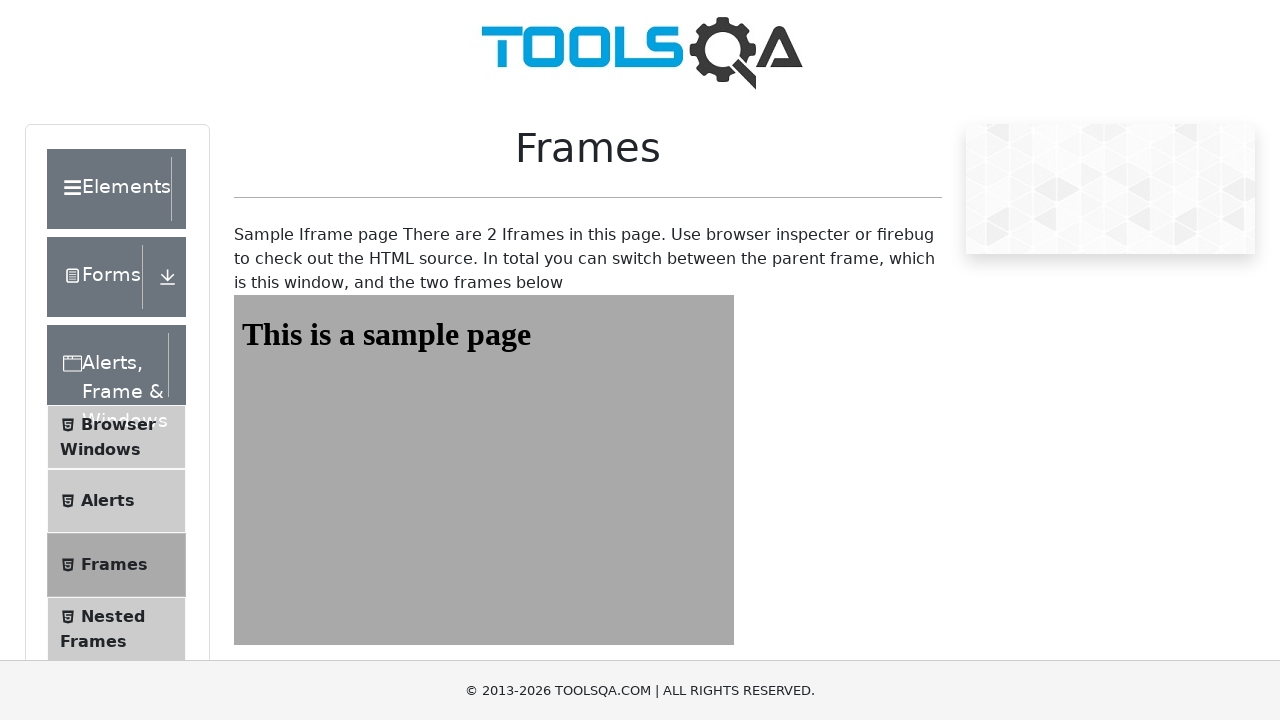

Navigated to DemoQA frames page
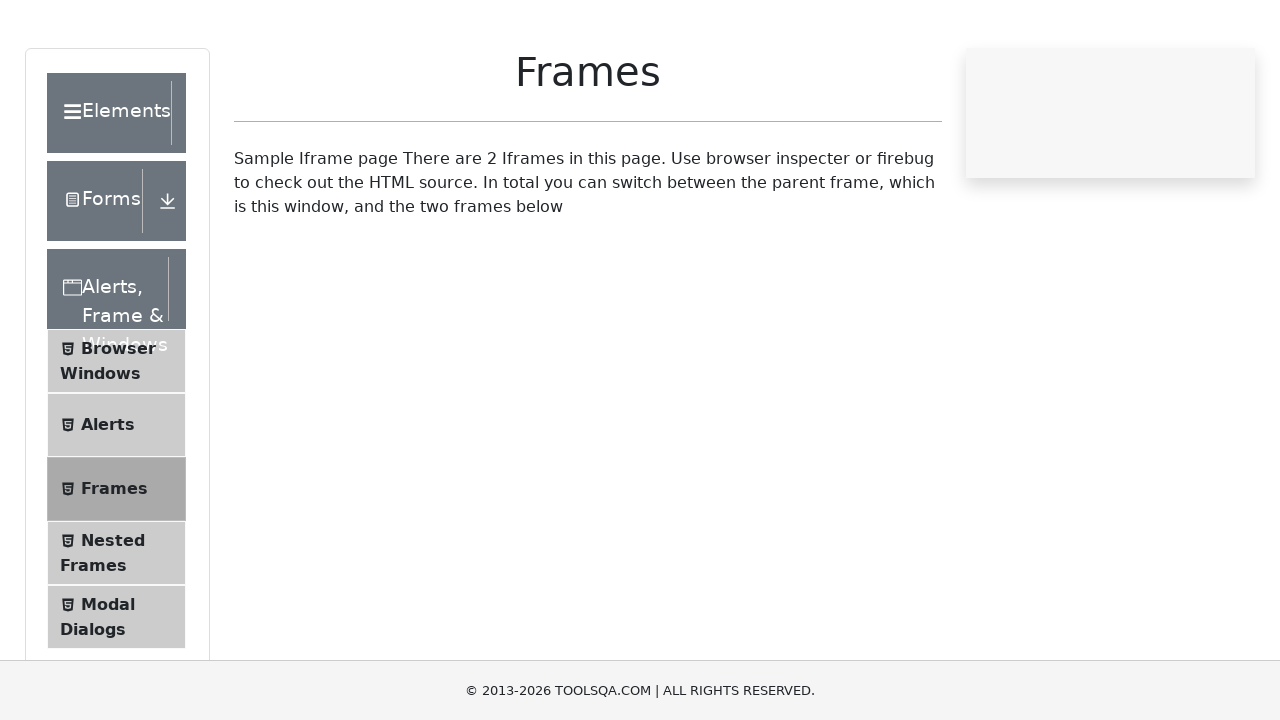

Located frame with id 'frame1'
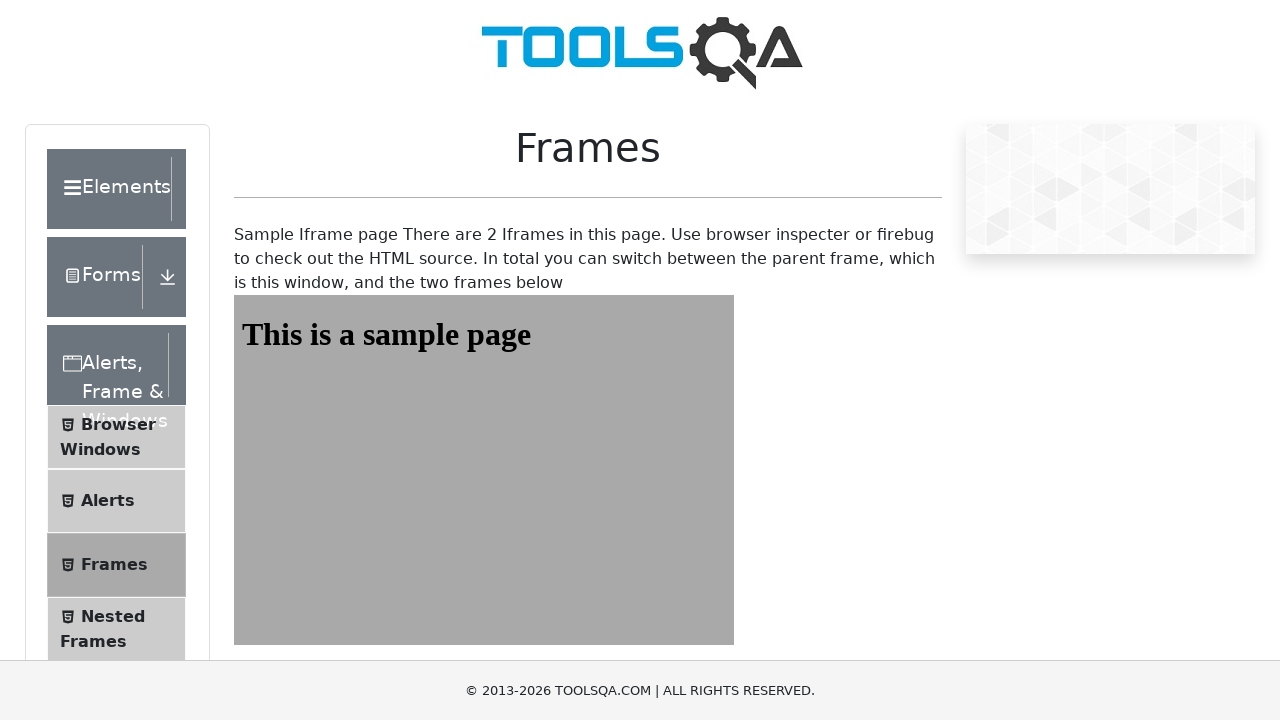

Retrieved heading text from frame: 'This is a sample page'
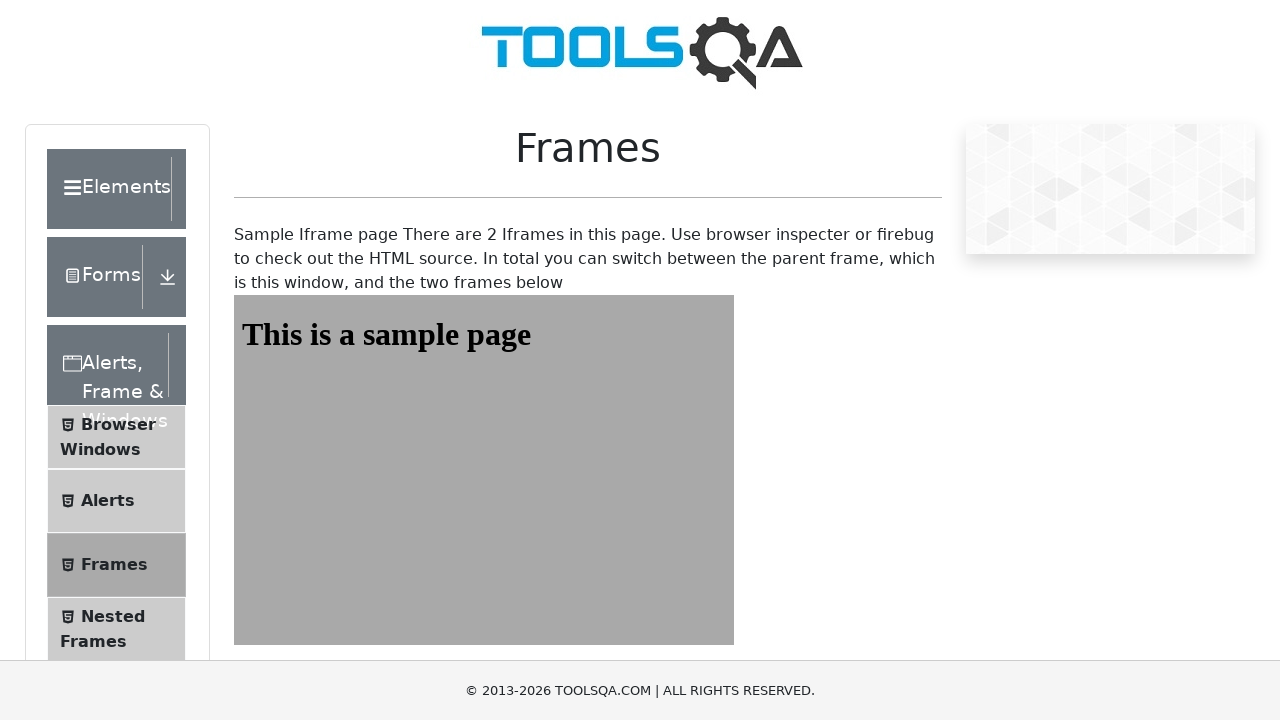

Asserted that frame heading text matches expected value
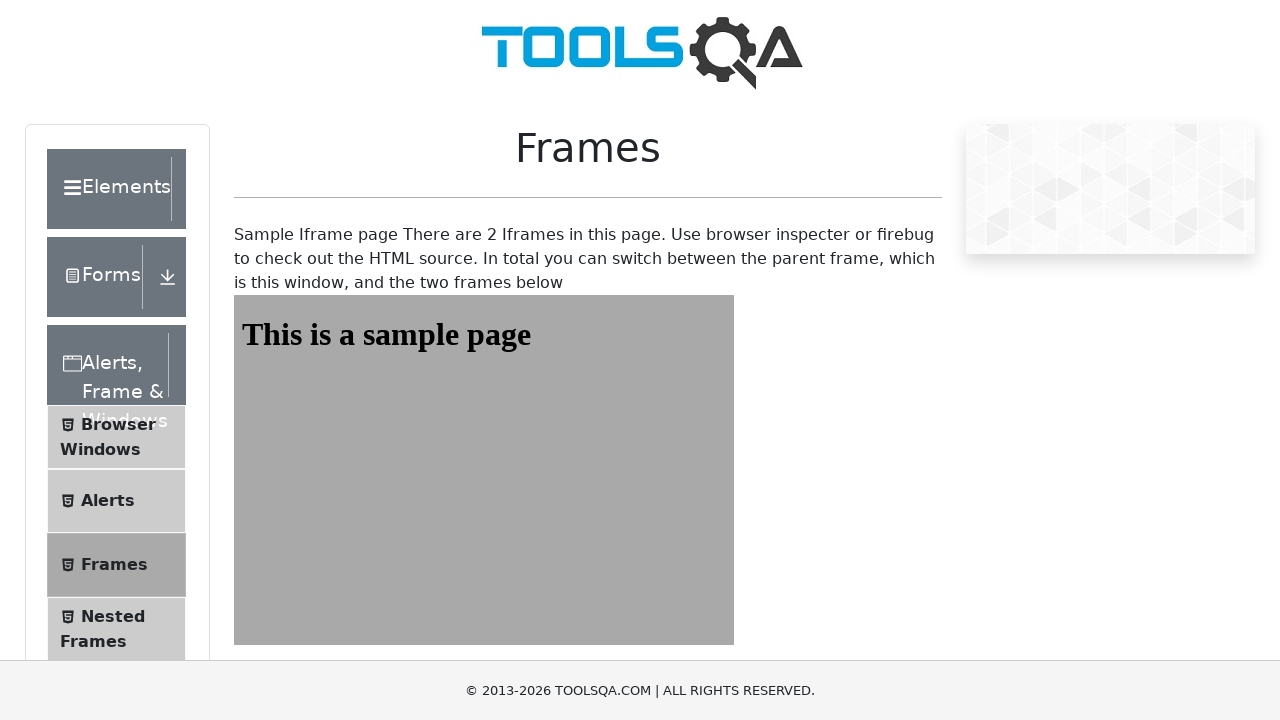

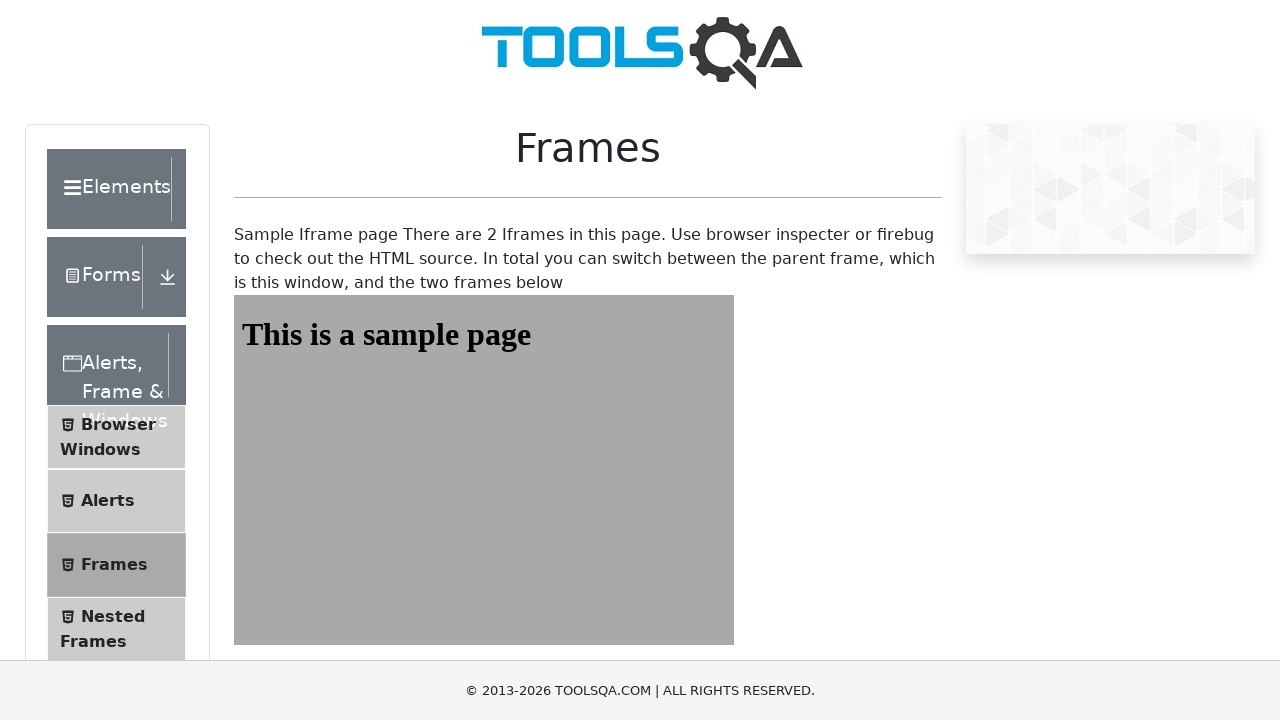